End-to-end test of the Swag Labs demo site, including login, adding products to cart, and completing checkout process

Starting URL: https://www.saucedemo.com/

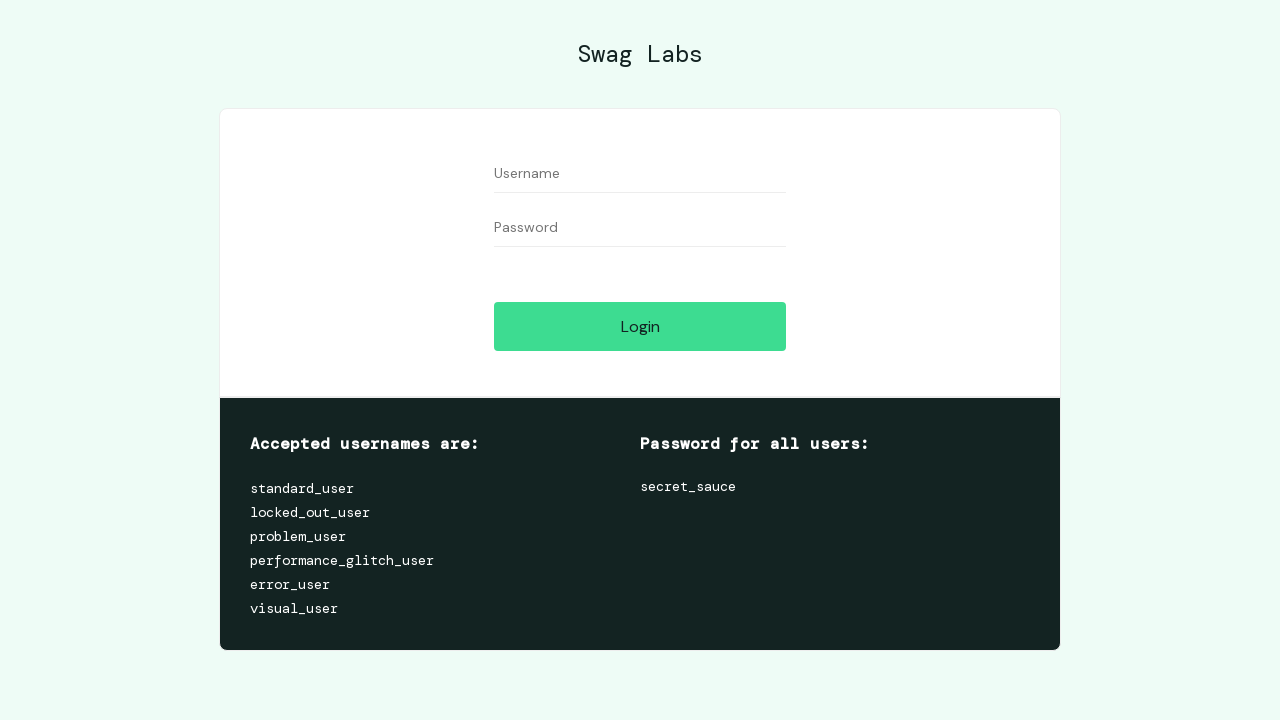

Filled username field with 'standard_user' on input[data-test="username"]
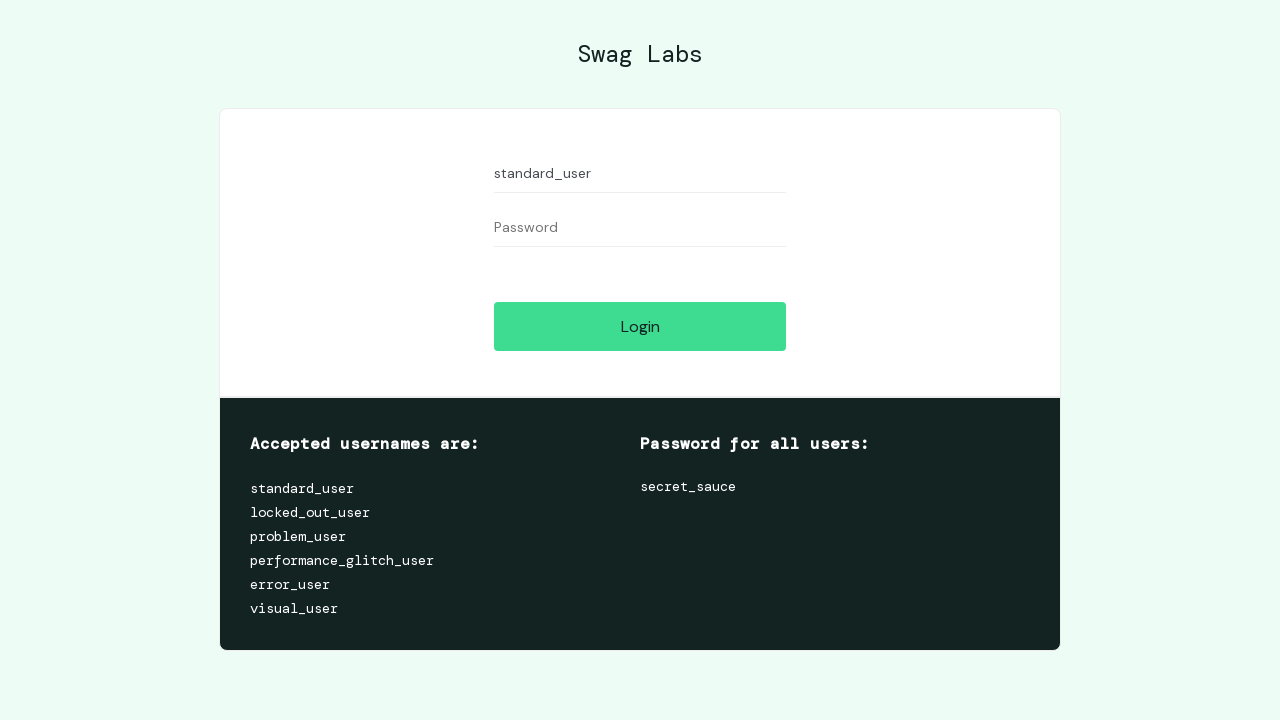

Filled password field with 'secret_sauce' on input[data-test="password"]
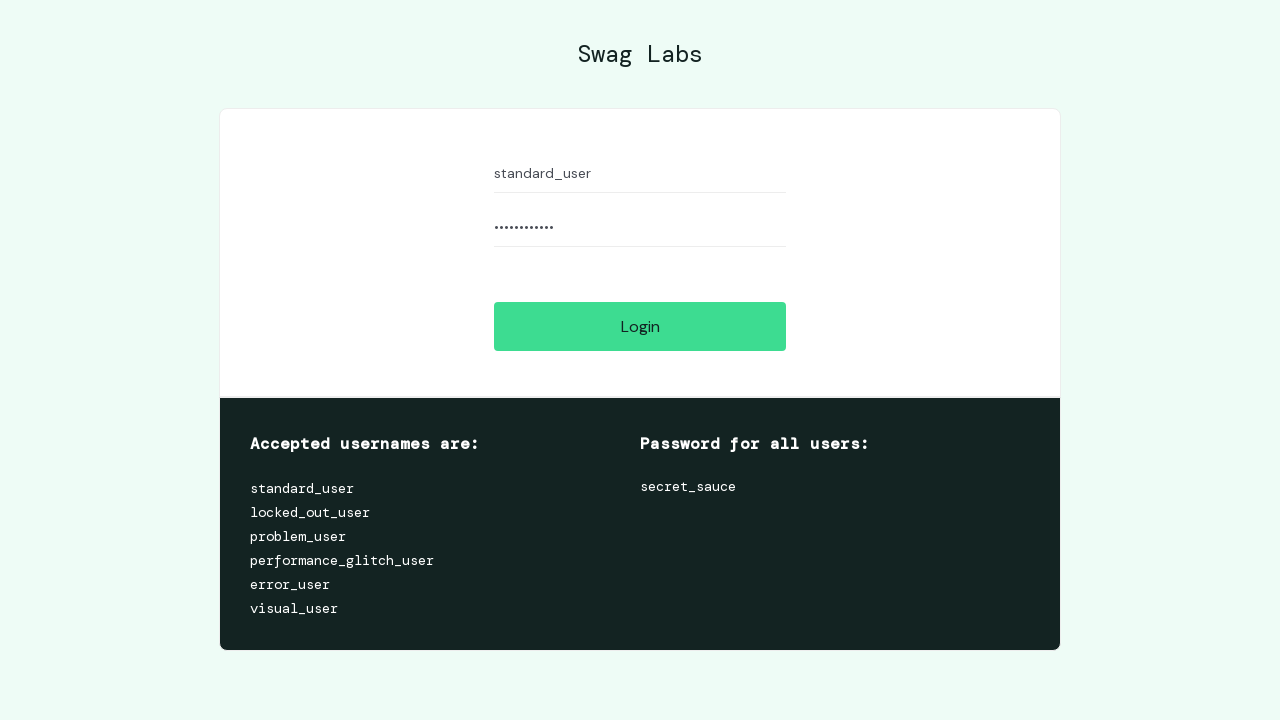

Clicked login button at (640, 326) on input[data-test="login-button"]
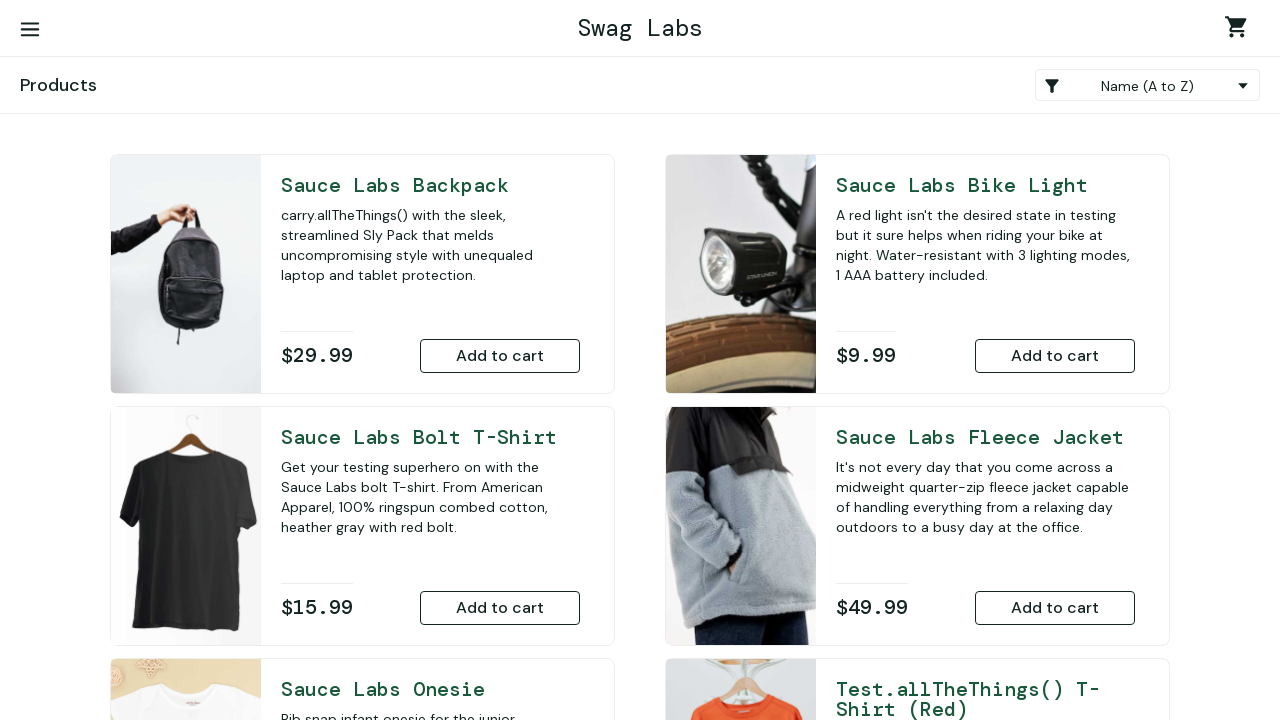

Inventory page loaded successfully
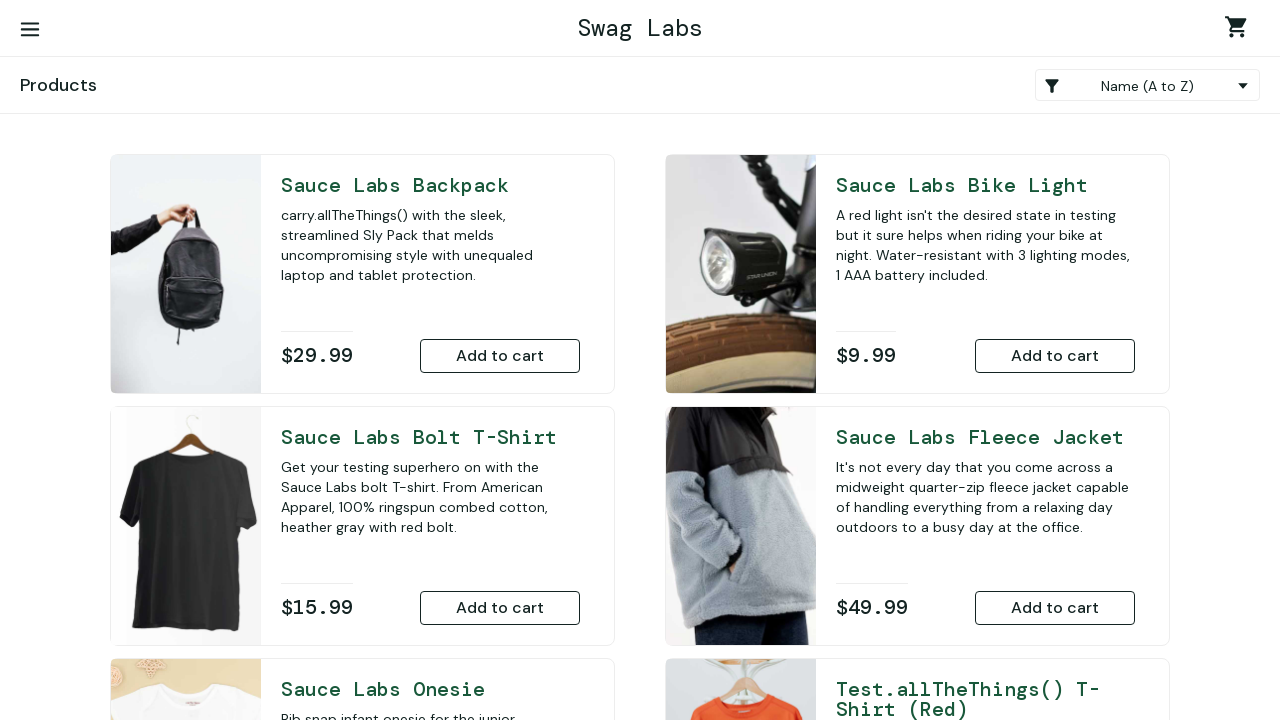

Added Sauce Labs Backpack to cart at (500, 356) on button[data-test="add-to-cart-sauce-labs-backpack"]
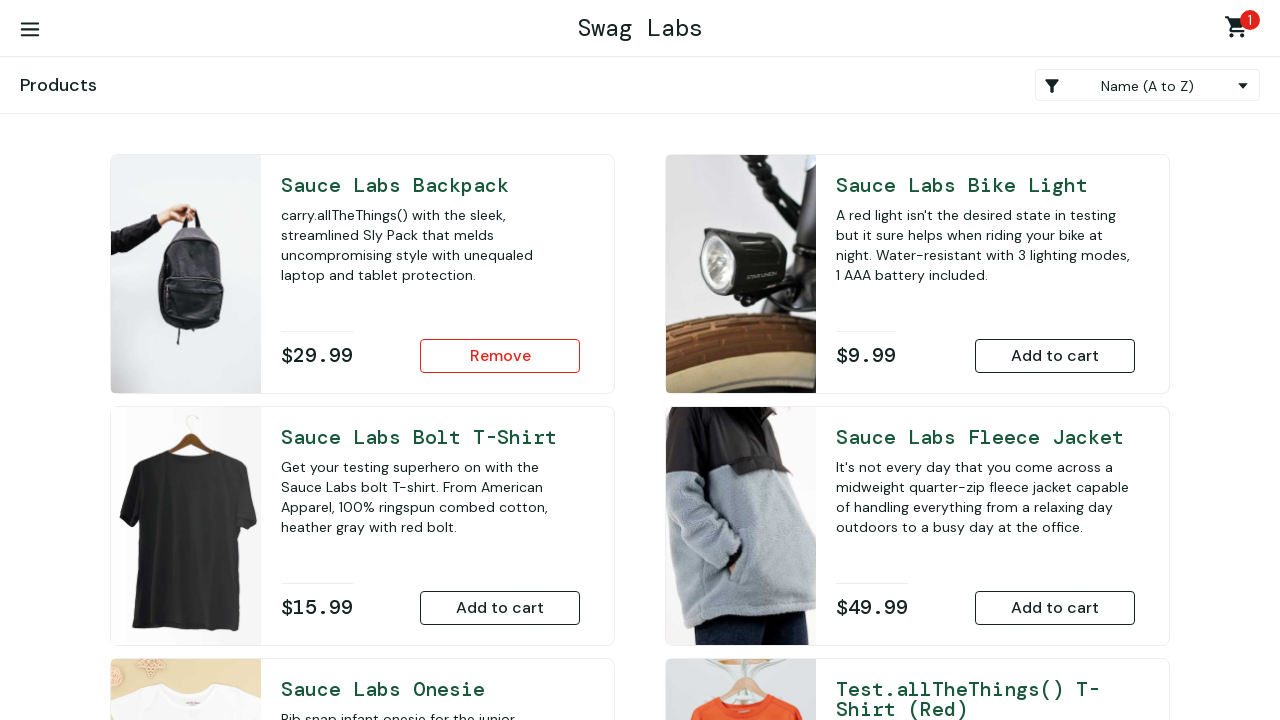

Added Sauce Labs Bike Light to cart at (1055, 356) on button[data-test="add-to-cart-sauce-labs-bike-light"]
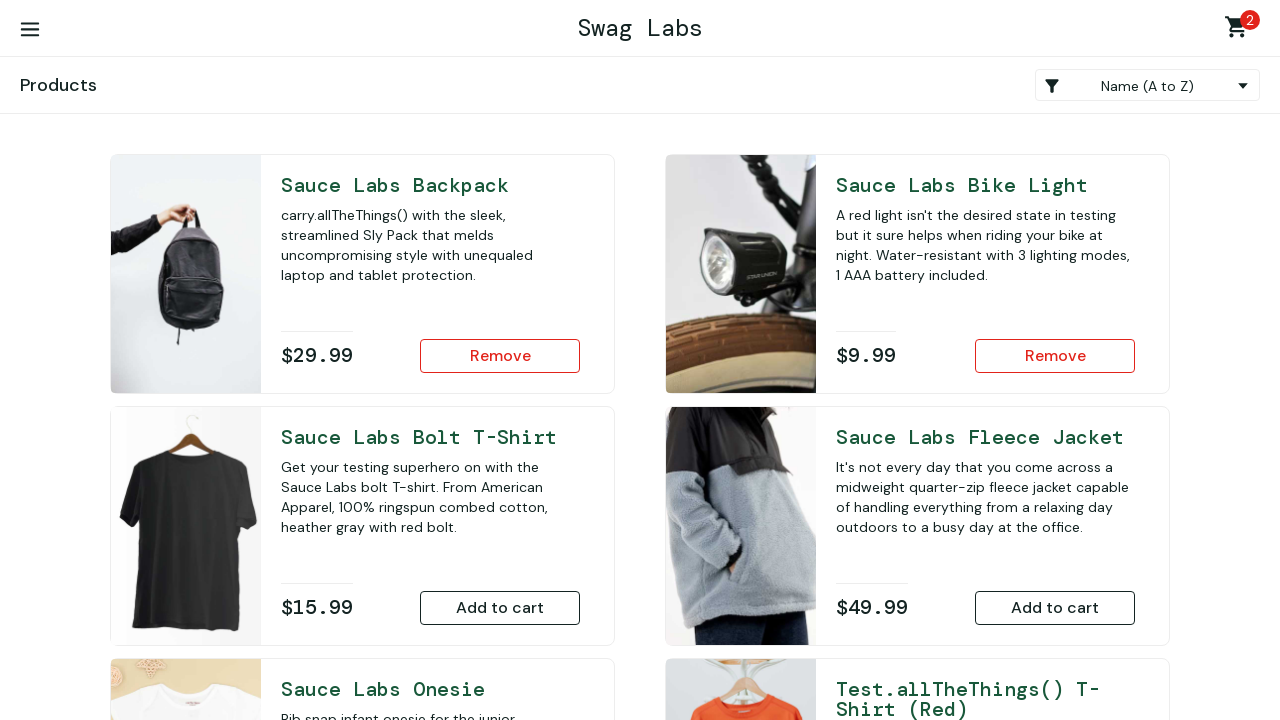

Clicked shopping cart link at (1240, 30) on .shopping_cart_link
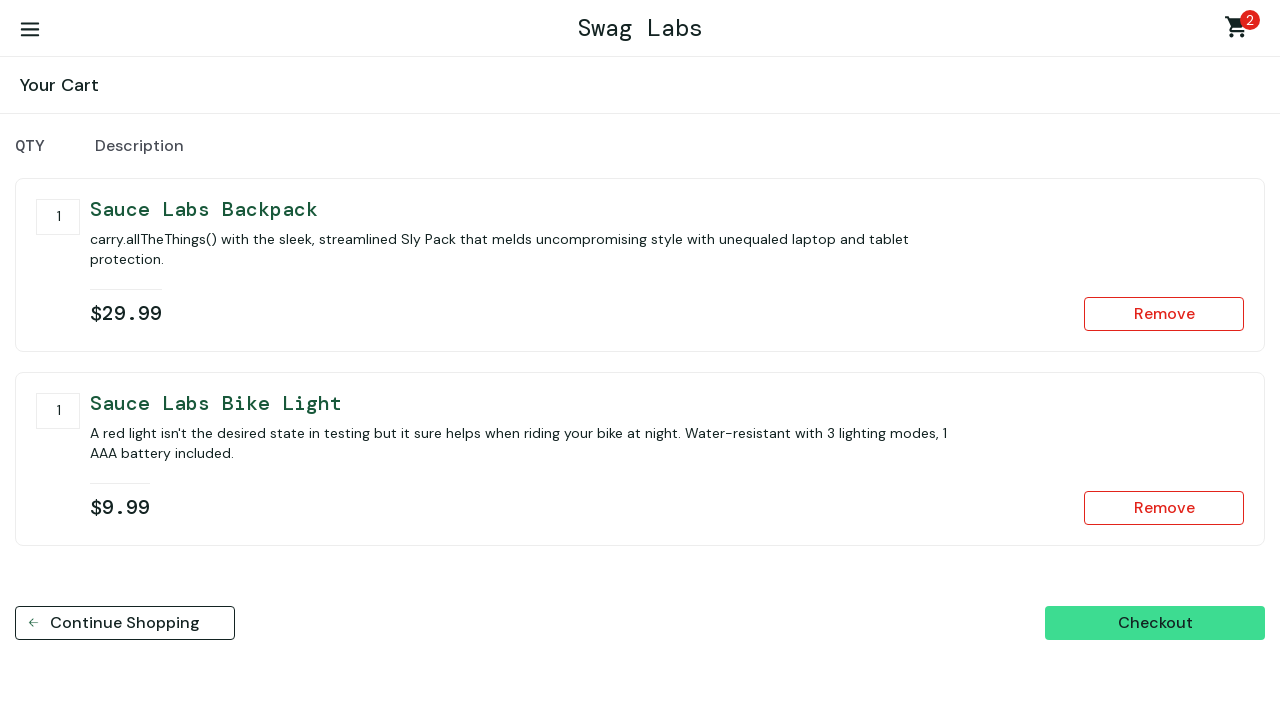

Clicked checkout button at (1155, 623) on button[data-test="checkout"]
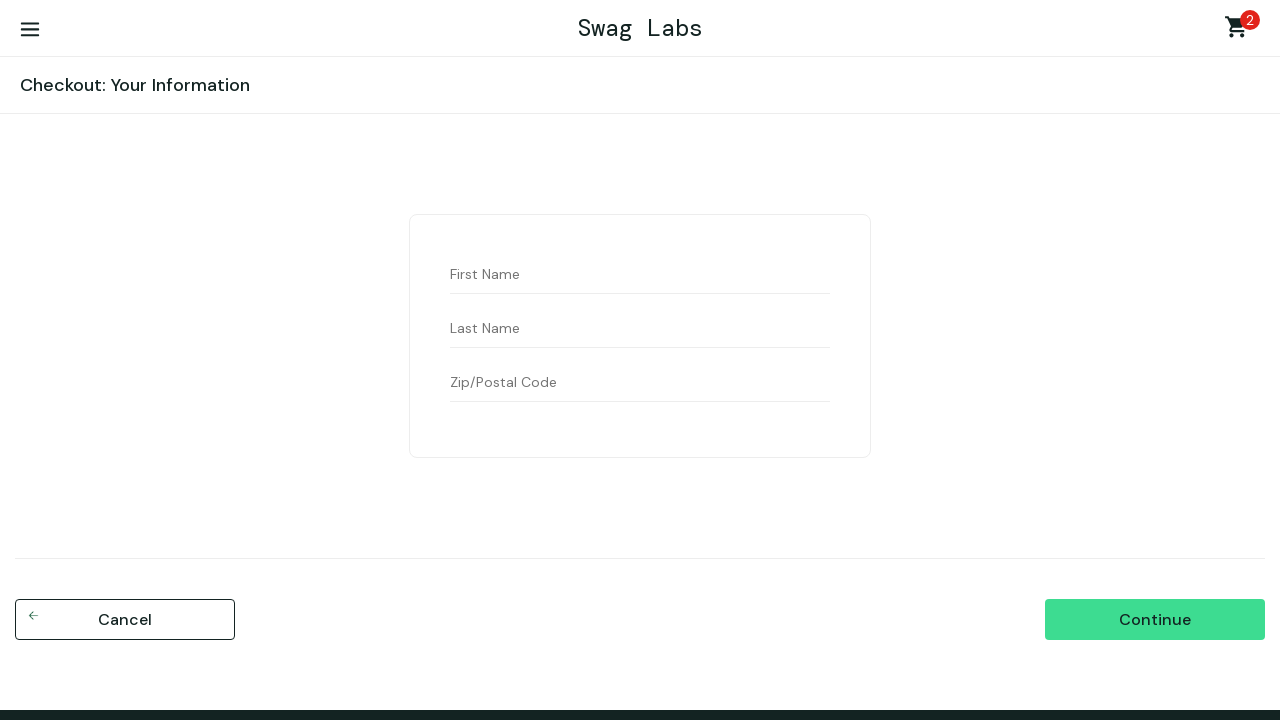

Filled first name field with 'prasad' on input[data-test="firstName"]
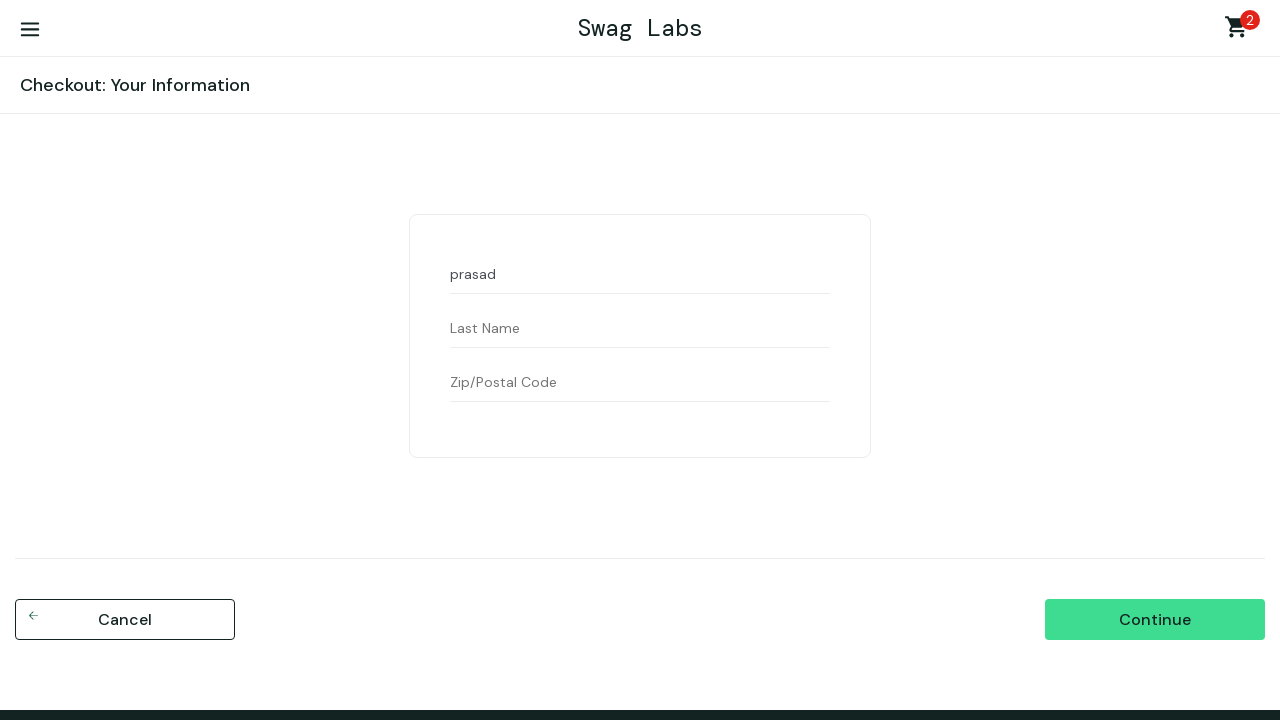

Filled last name field with '007' on input[data-test="lastName"]
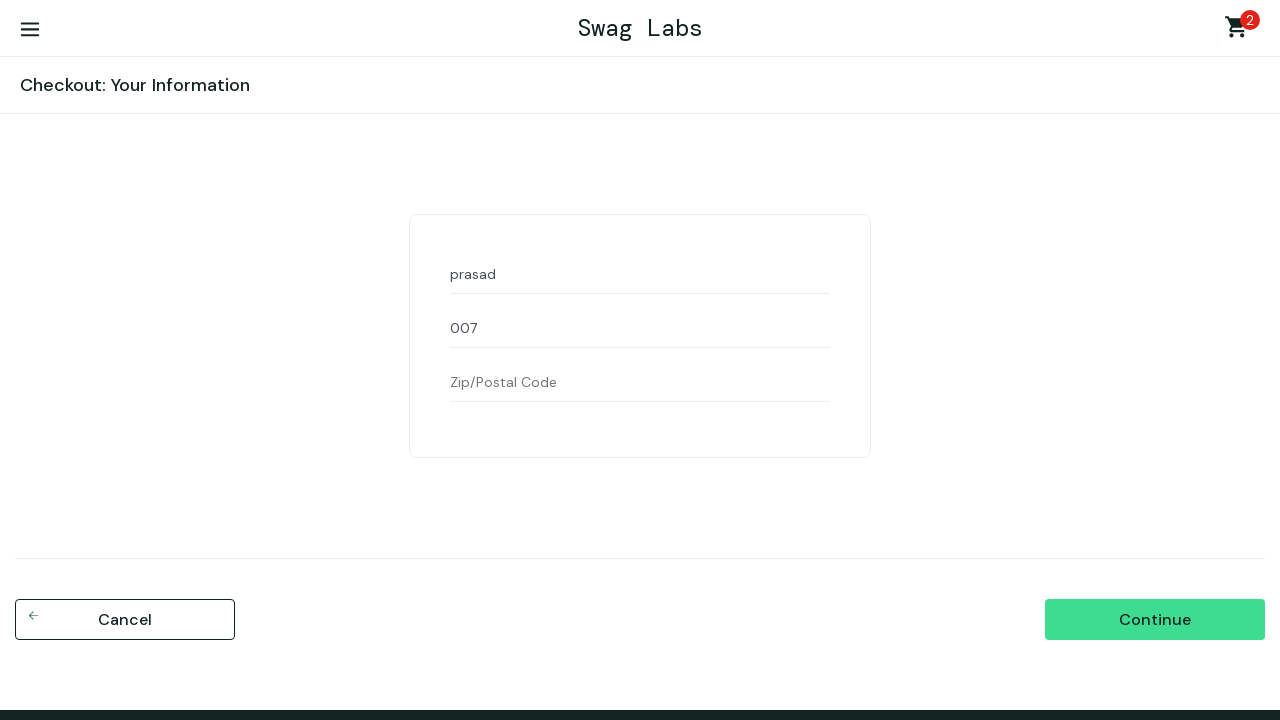

Filled postal code field with '679332' on input[data-test="postalCode"]
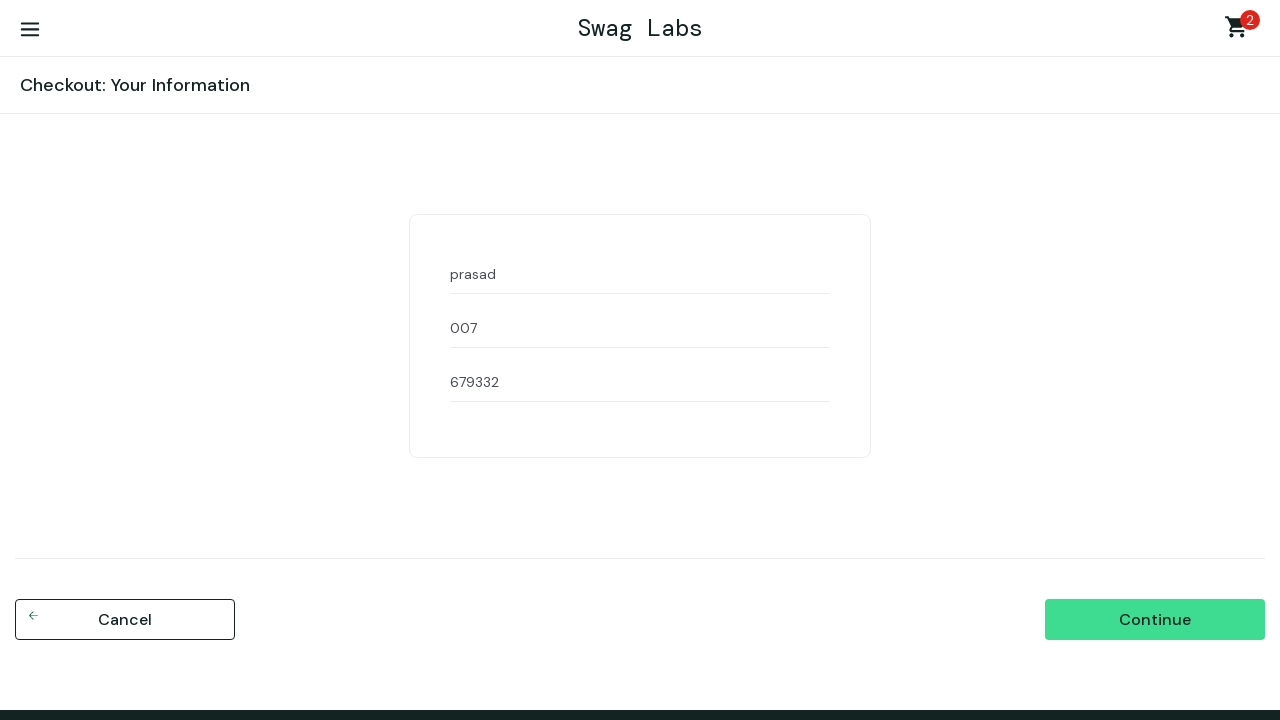

Clicked continue button to proceed to order review at (1155, 620) on input[data-test="continue"]
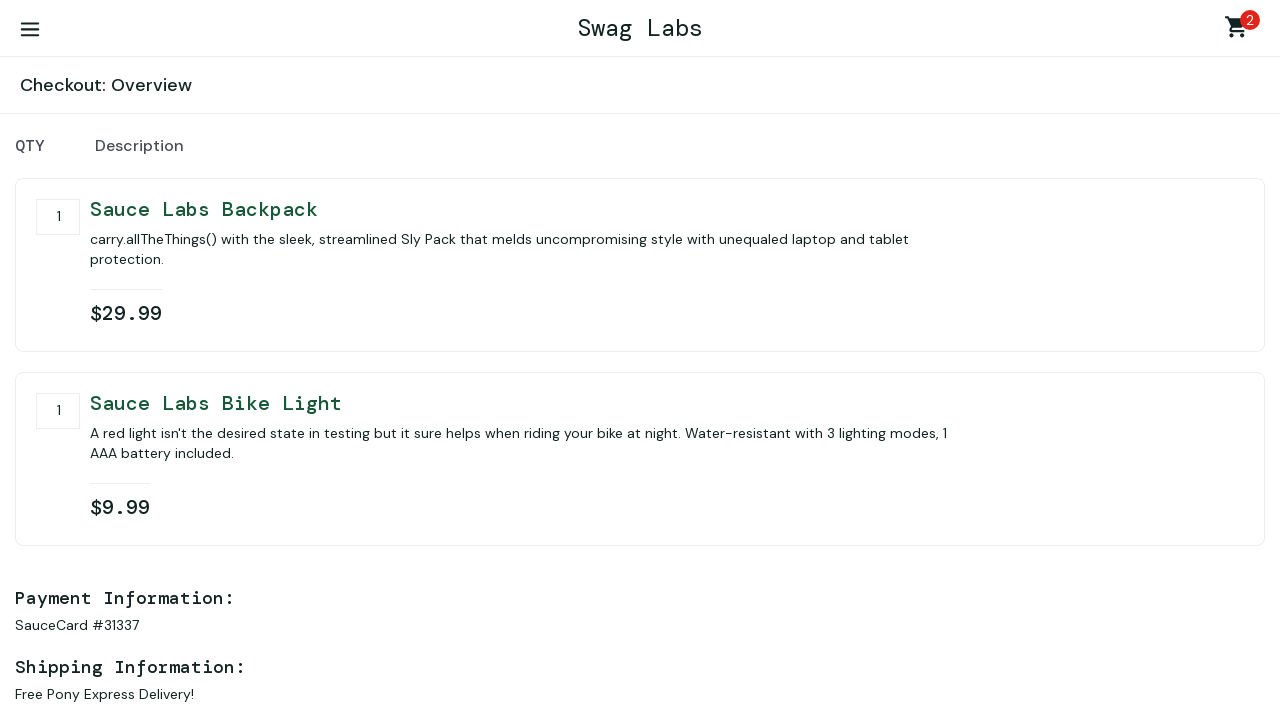

Clicked finish button to complete purchase at (1155, 463) on button[data-test="finish"]
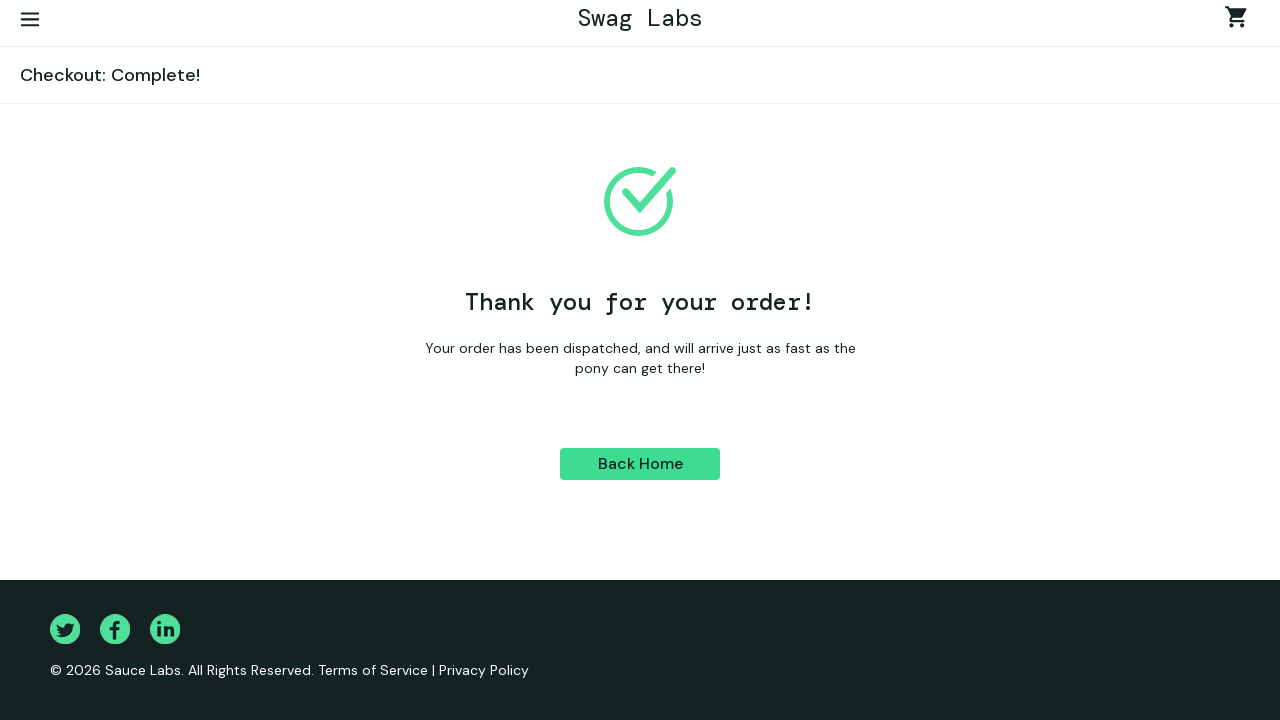

Clicked back to products button to return to home page at (640, 464) on button[data-test="back-to-products"]
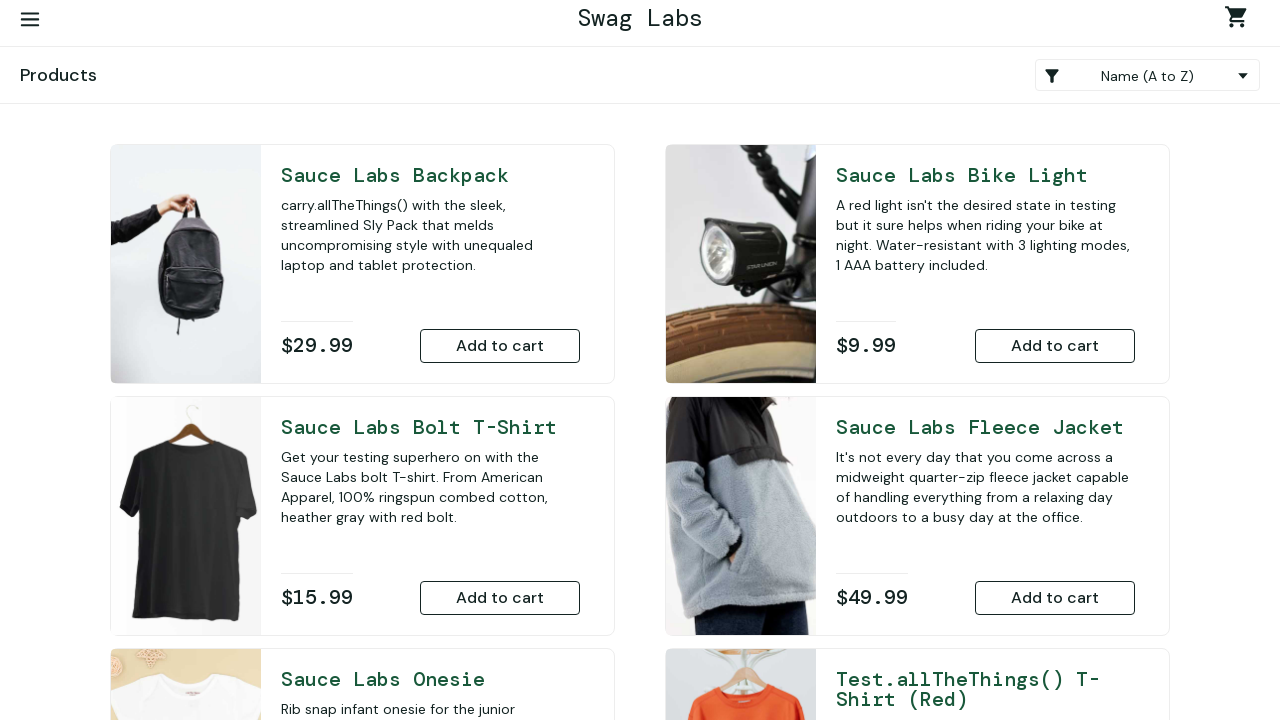

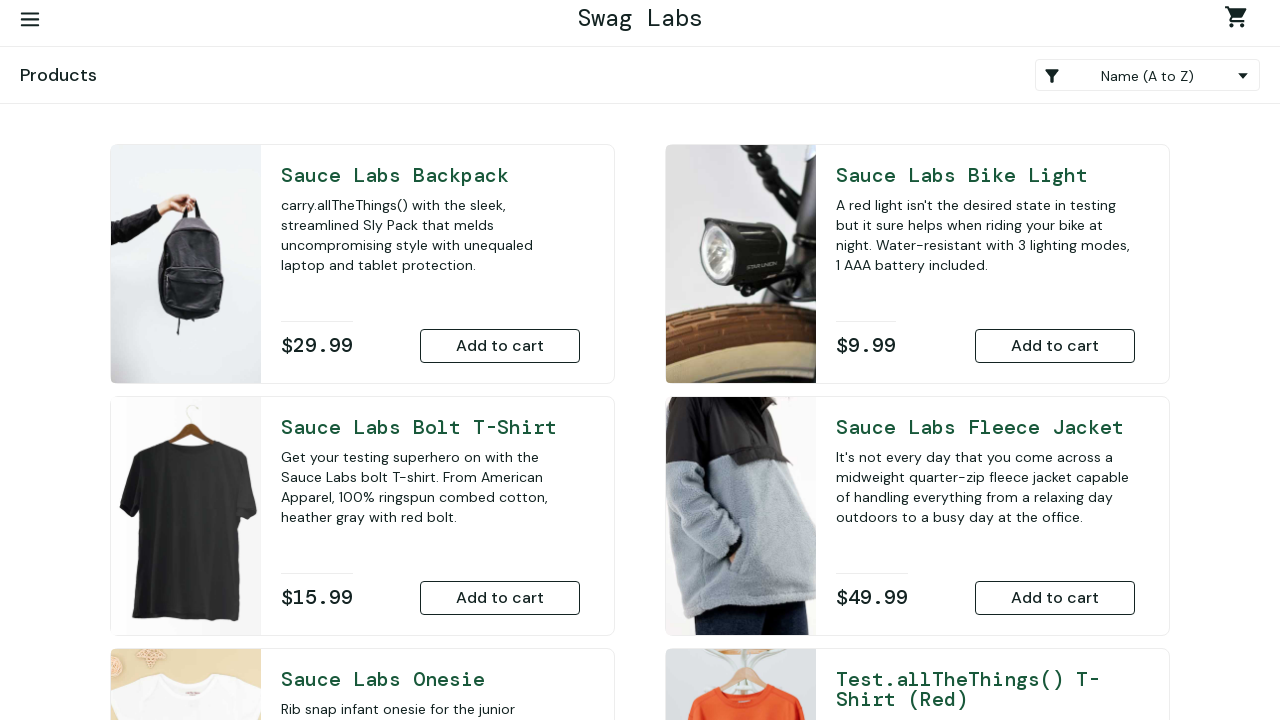